Tests drag and drop functionality by dragging element A to element B's position using click-and-hold actions on a demo page.

Starting URL: https://the-internet.herokuapp.com/drag_and_drop

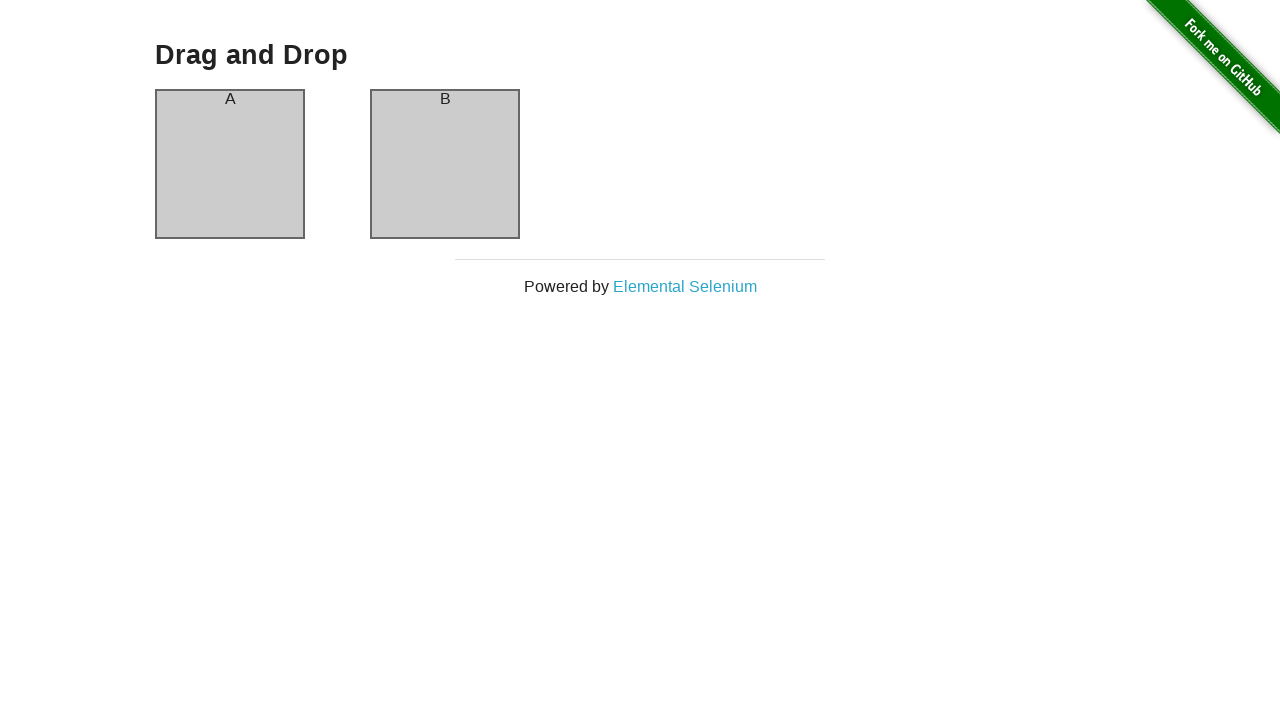

Waited for element A (column-a) to be visible
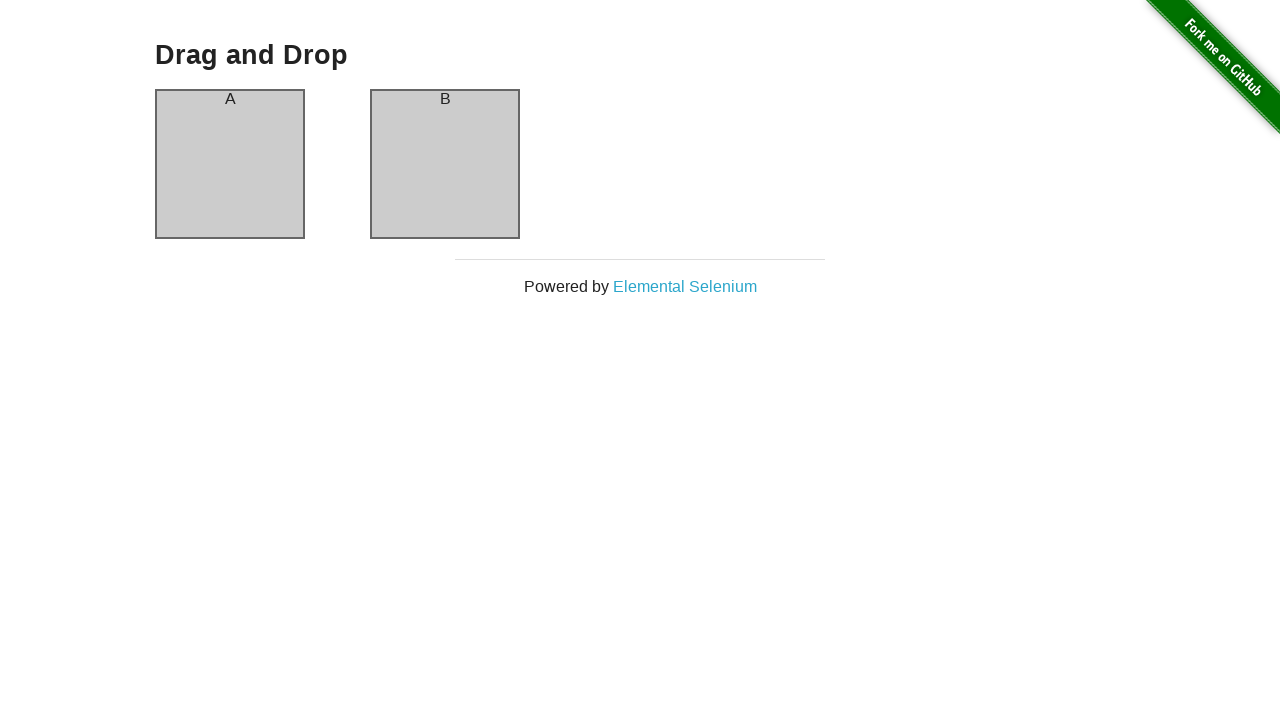

Waited for element B (column-b) to be visible
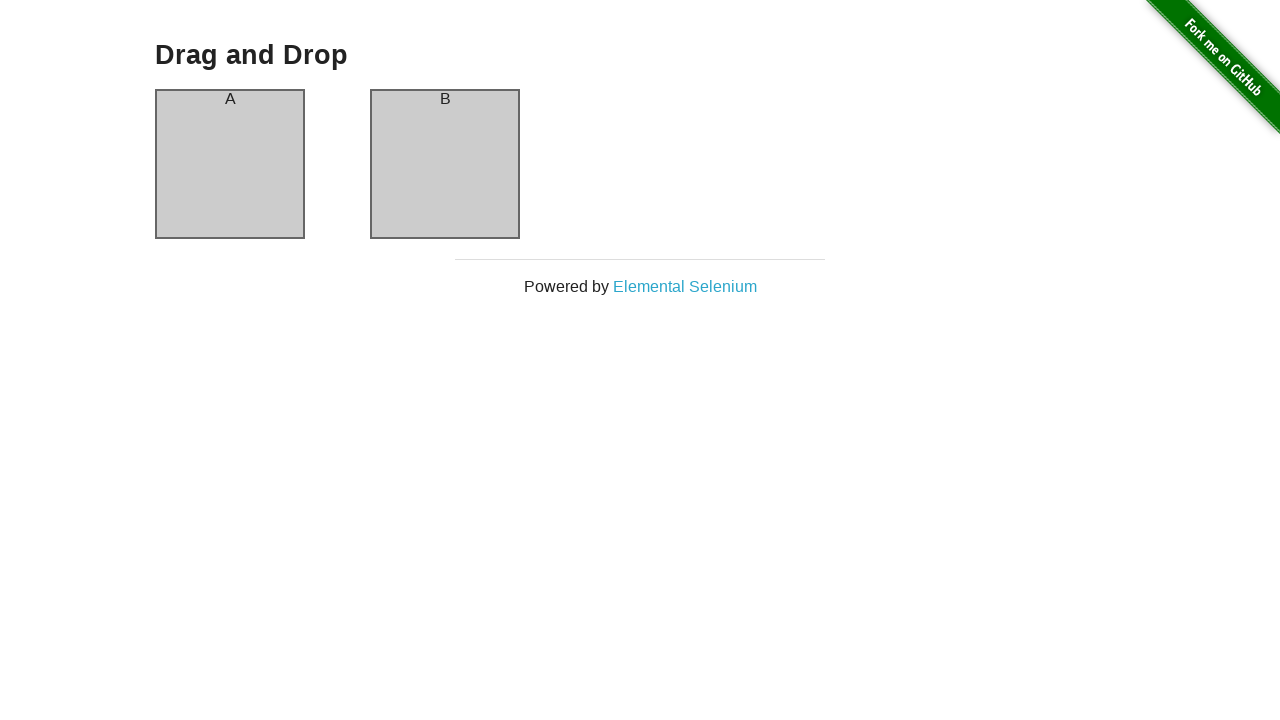

Located source element A (column-a)
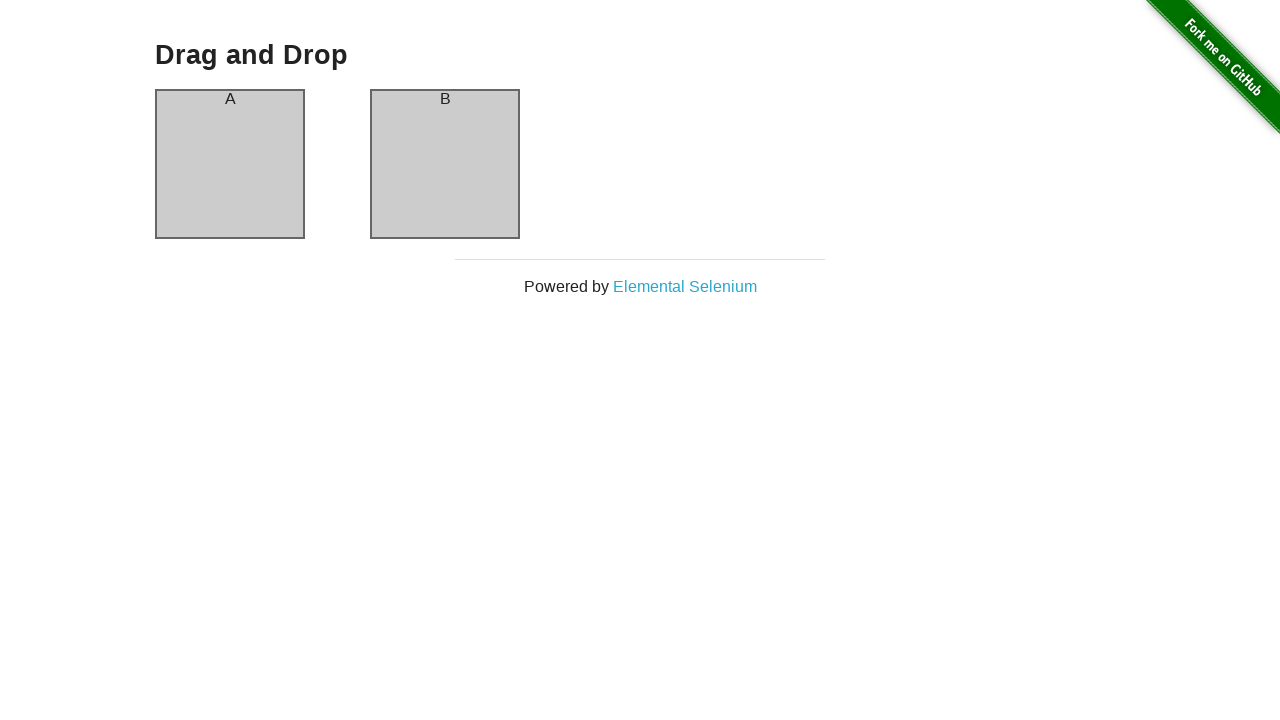

Located target element B (column-b)
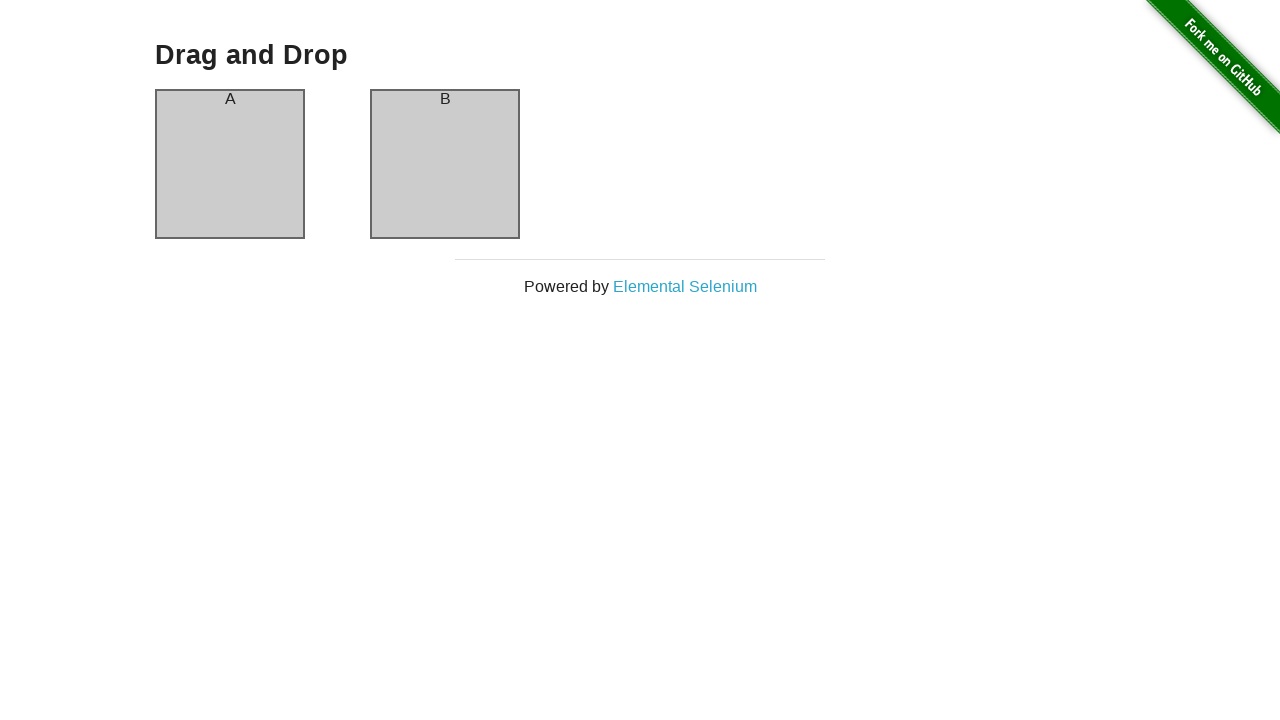

Dragged element A to element B's position at (445, 164)
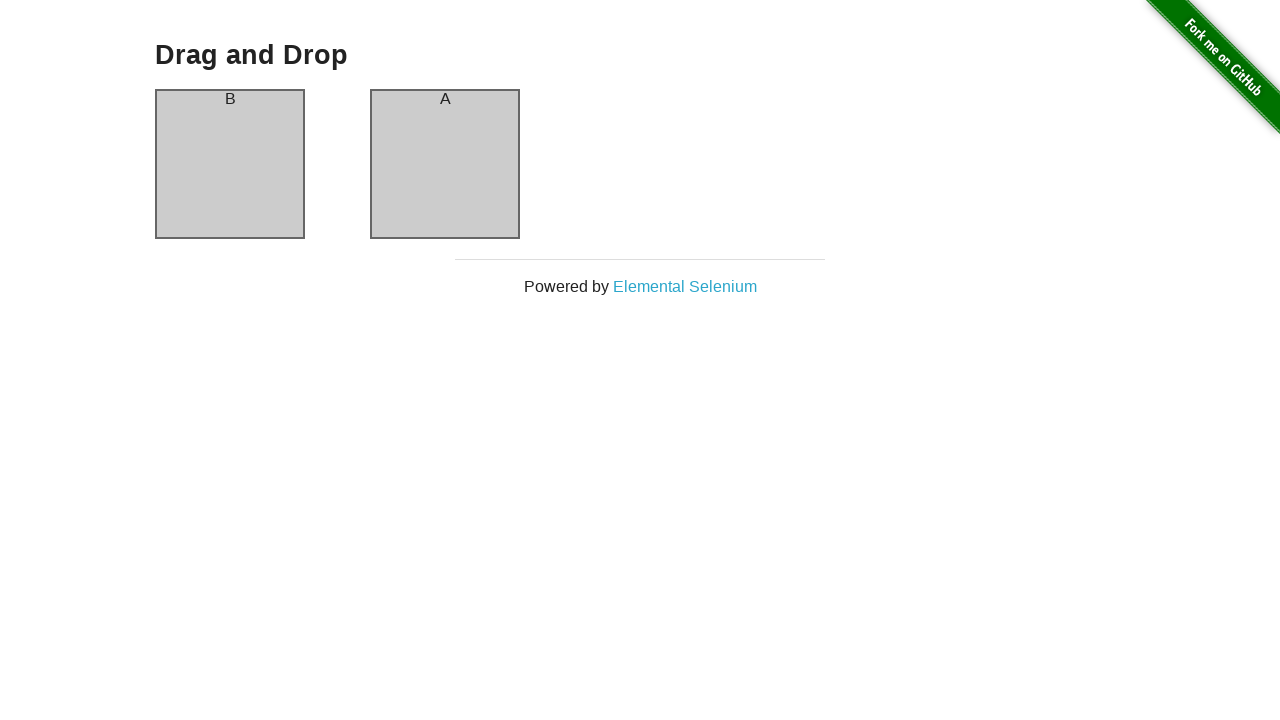

Waited 500ms for drag and drop animation to complete
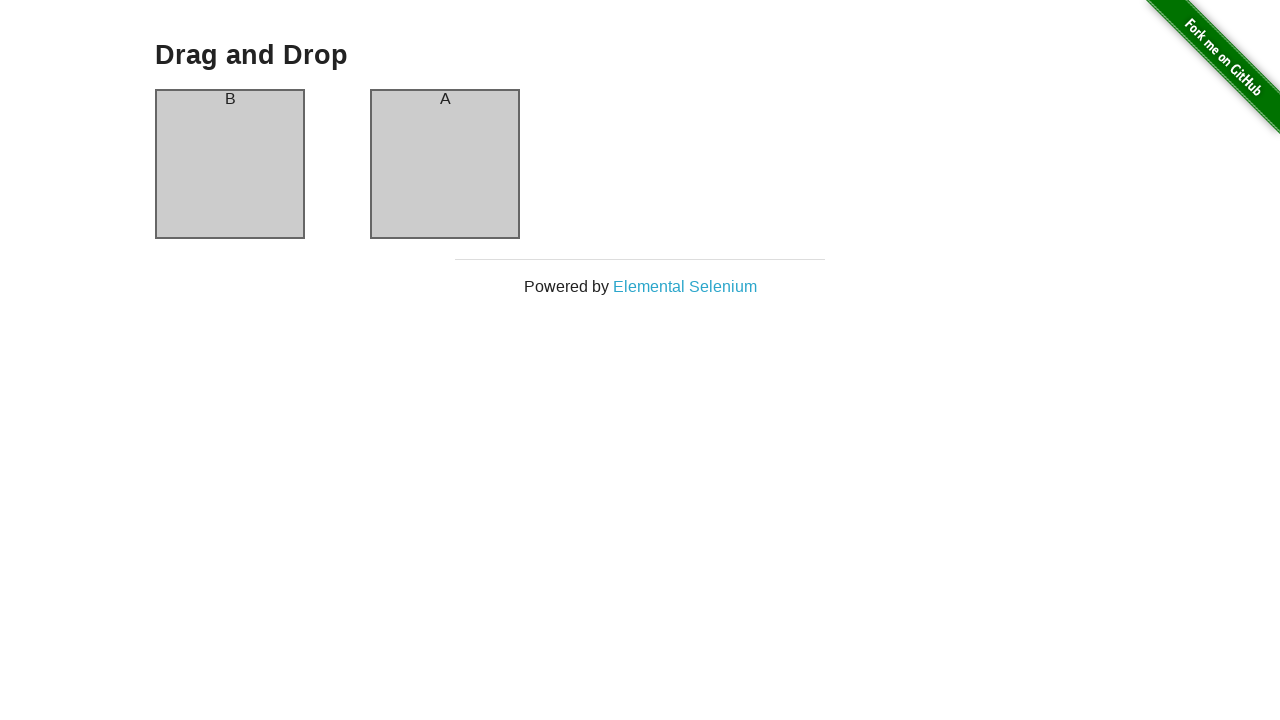

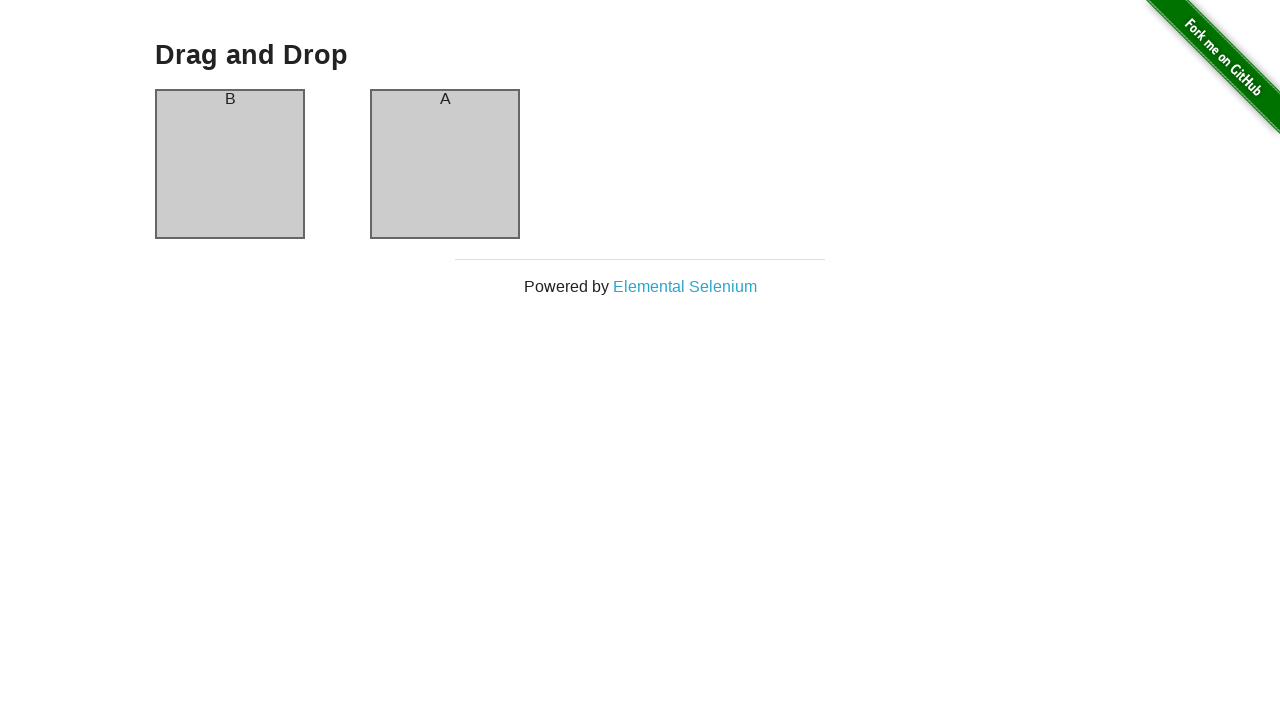